Navigates to Nike's website and maximizes the browser window. This is a basic browser launch test to verify the site loads correctly.

Starting URL: https://www.nike.com/

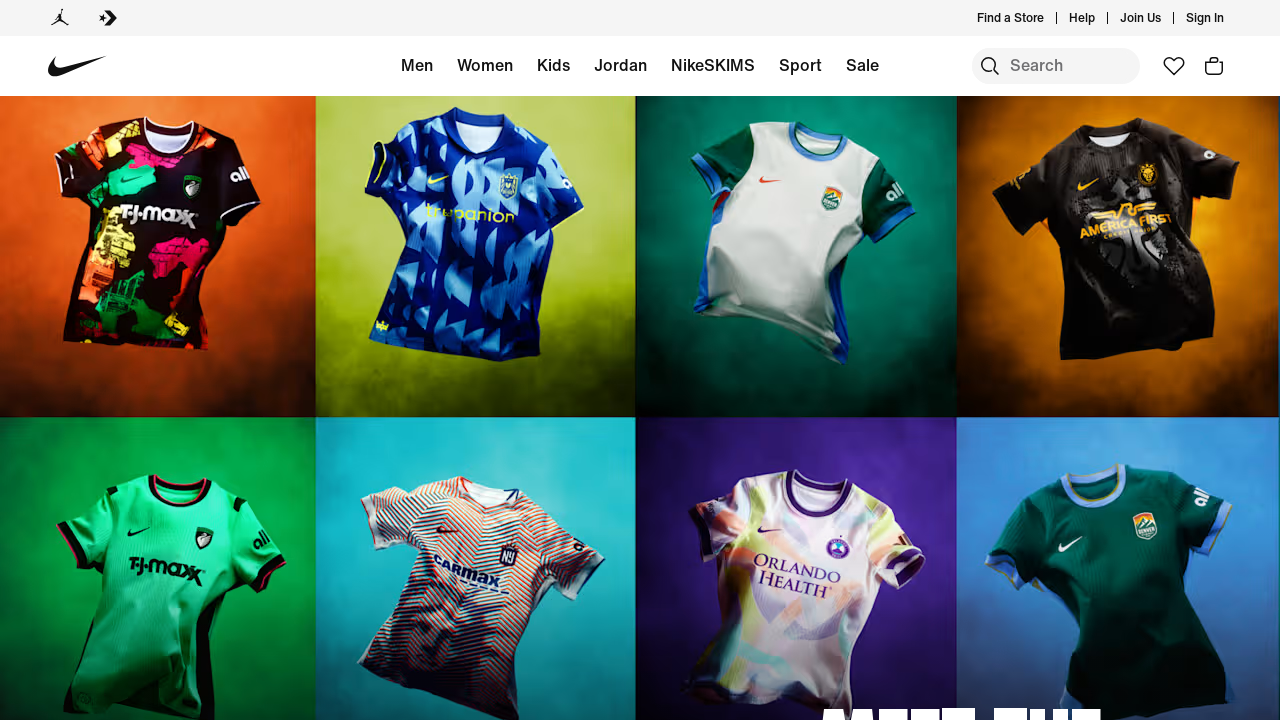

Waited for Nike homepage to load (domcontentloaded)
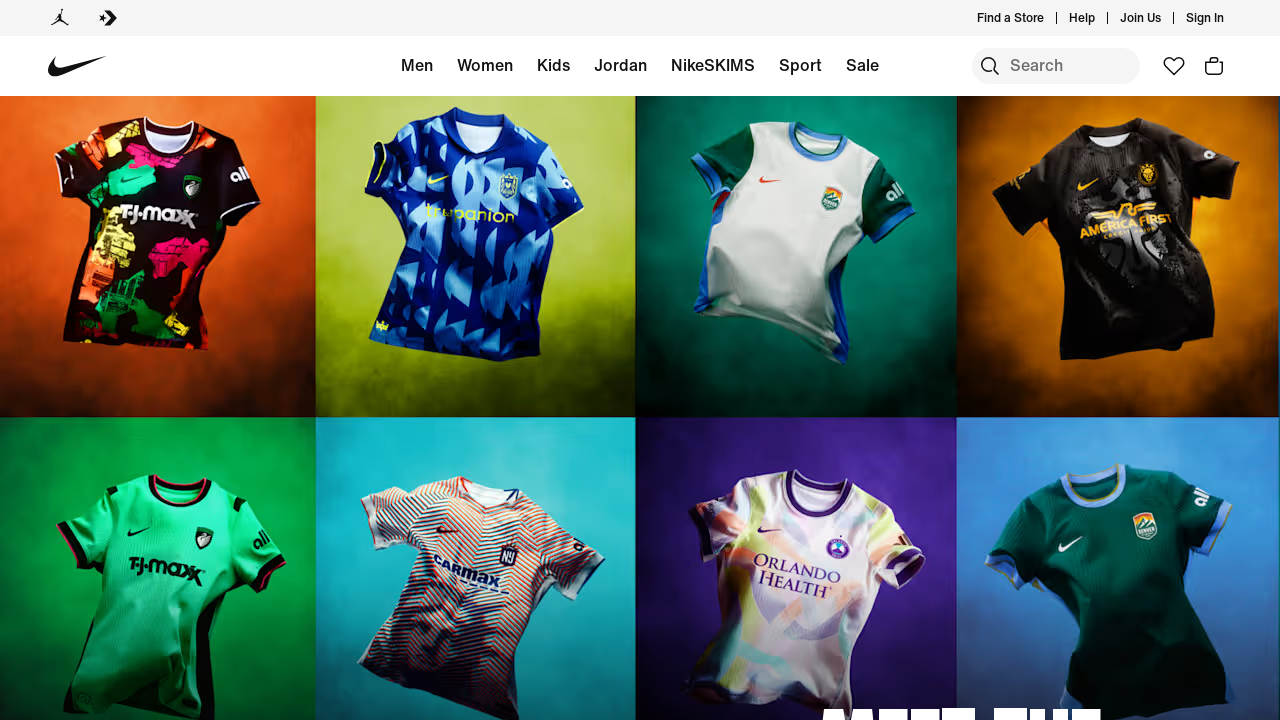

Verified page loaded by confirming body element is present
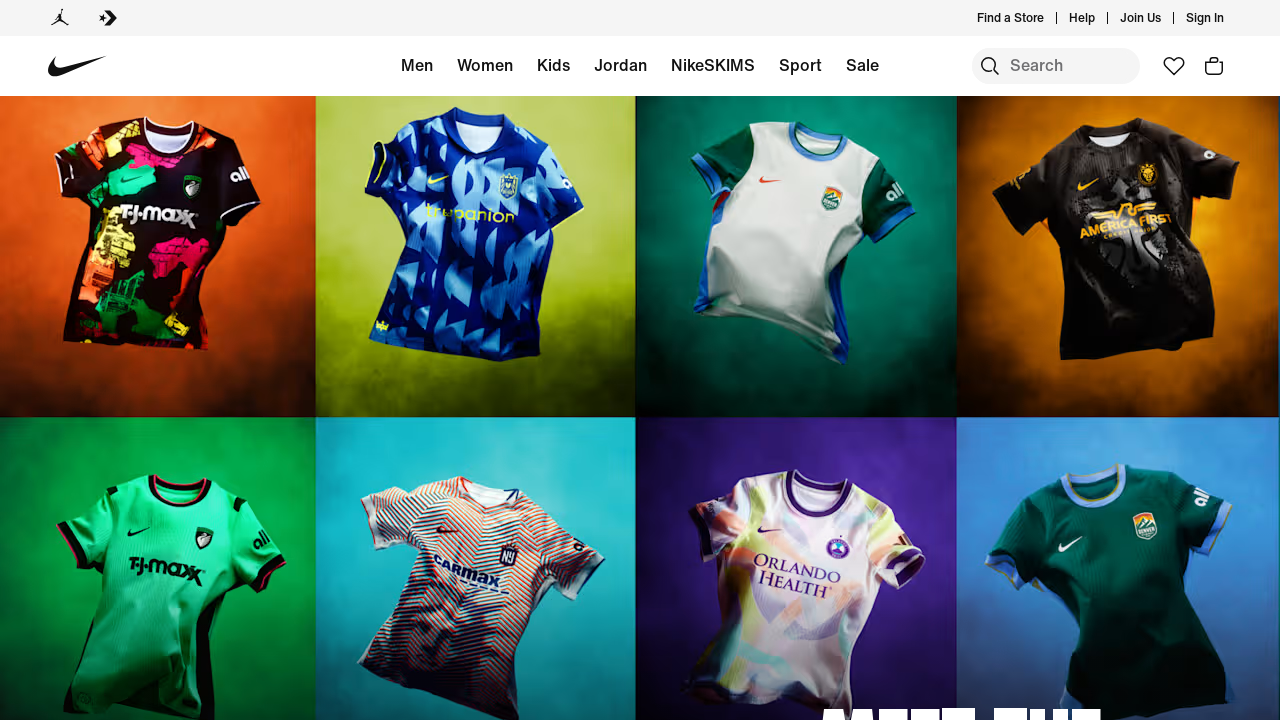

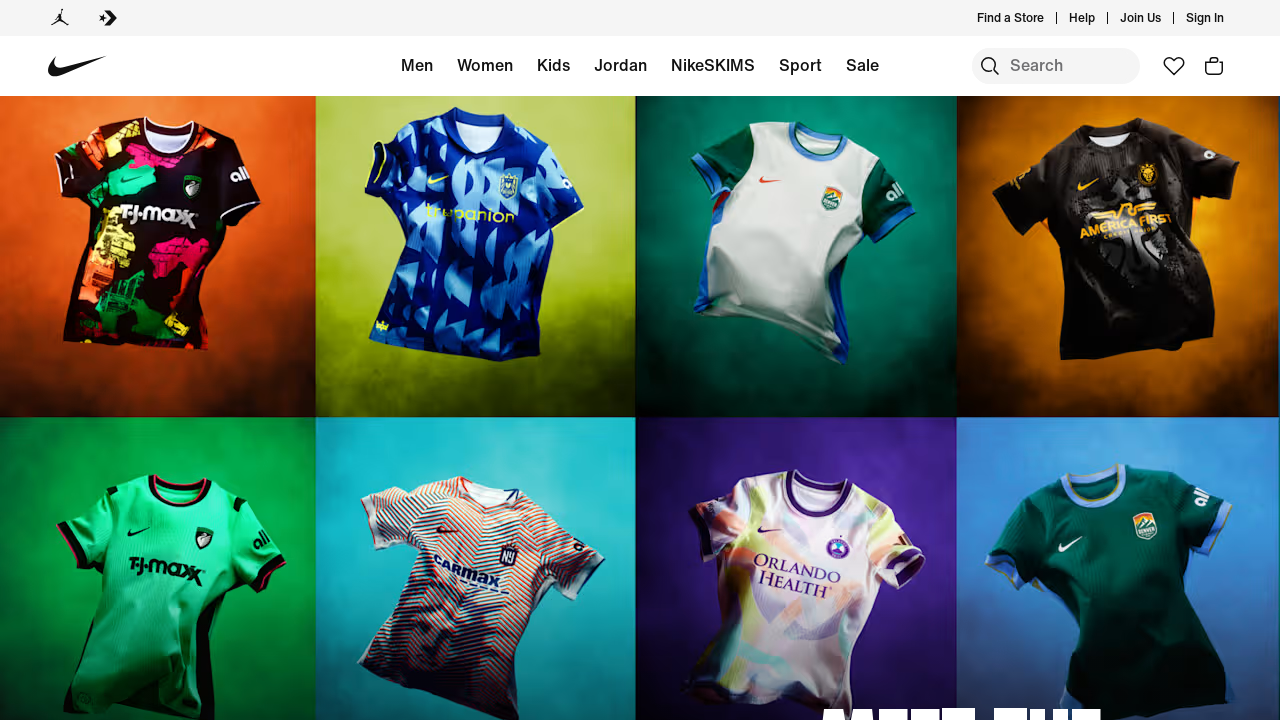